Solves a math problem by reading two numbers from the page, calculating their sum, and selecting the result from a dropdown menu

Starting URL: http://suninjuly.github.io/selects1.html

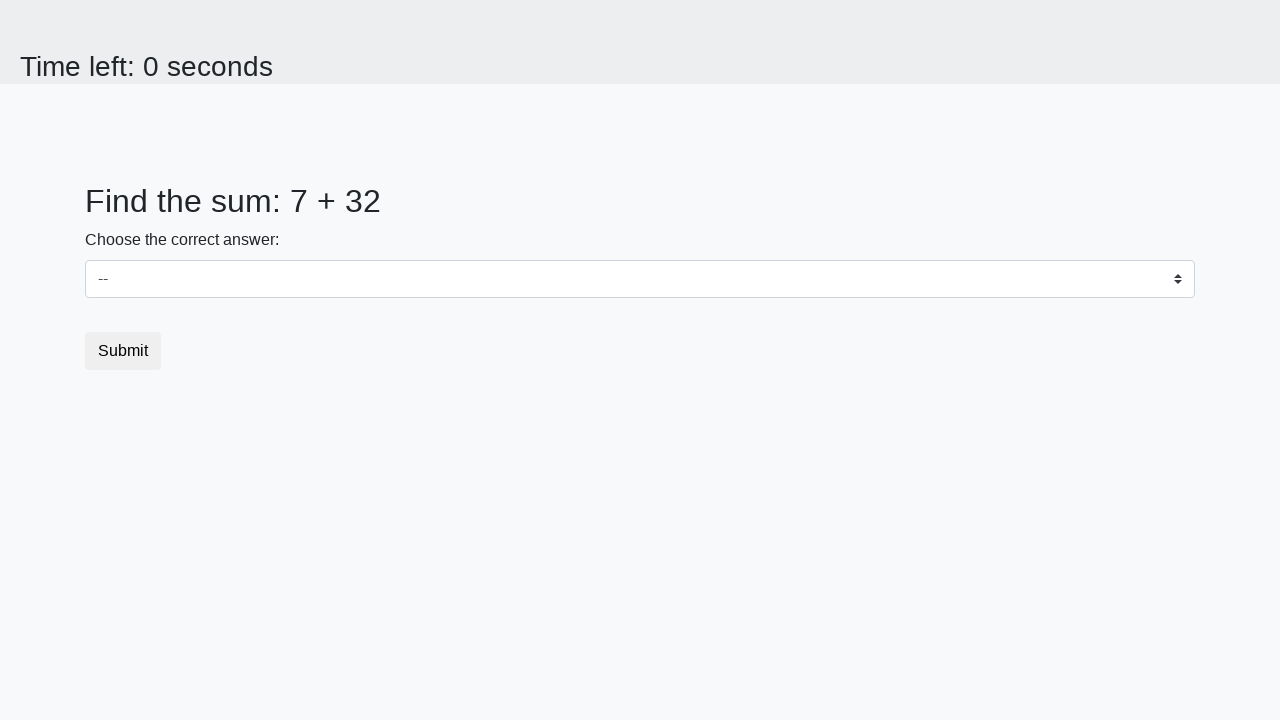

Retrieved first number from page
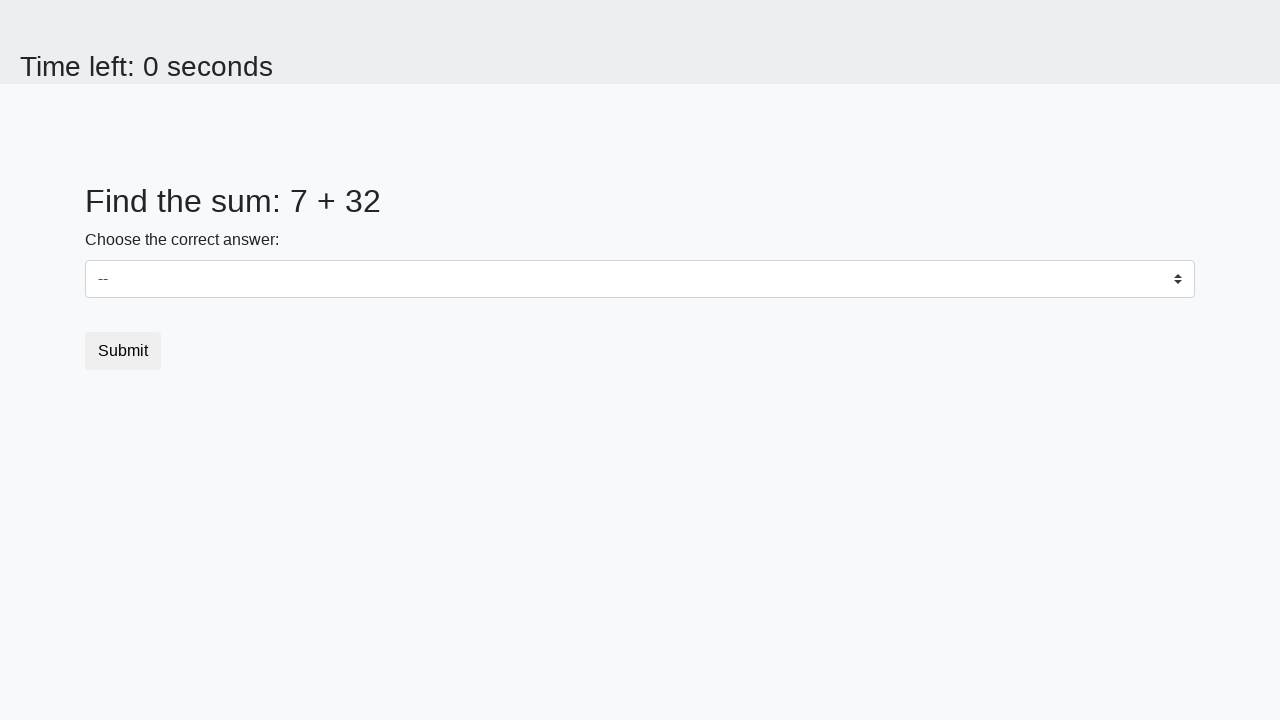

Retrieved second number from page
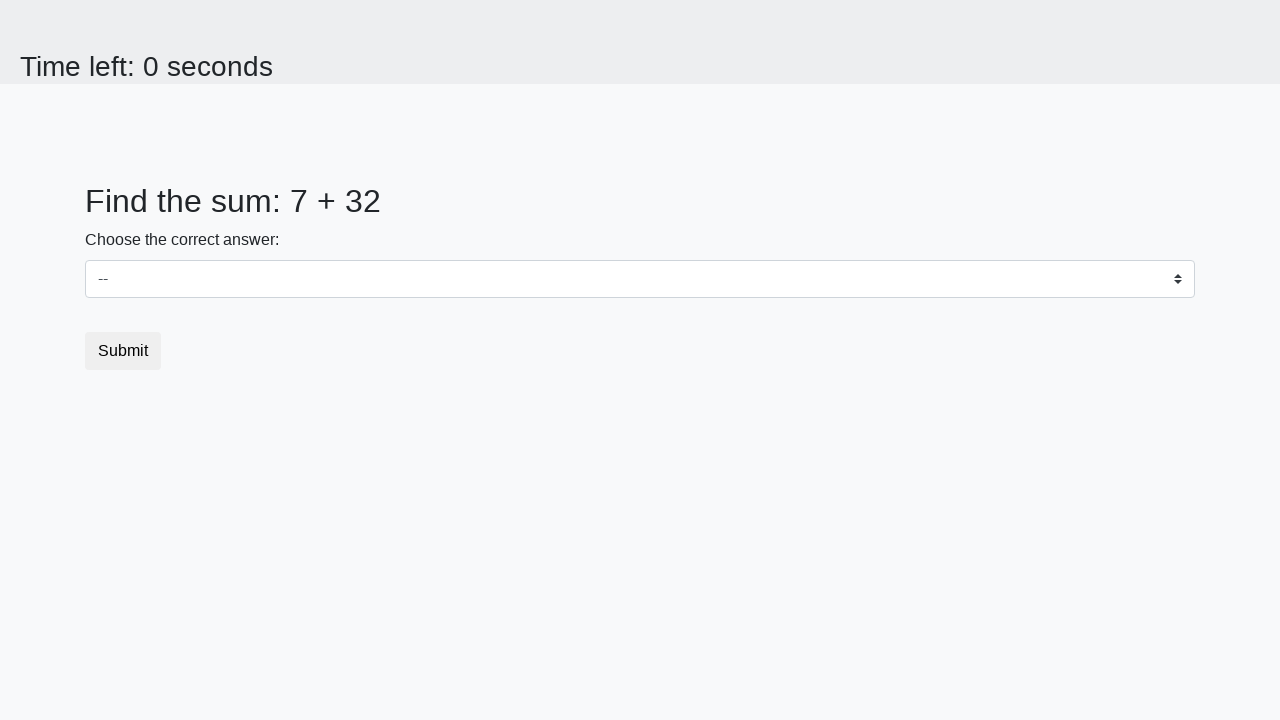

Calculated sum of 7 + 32 = 39
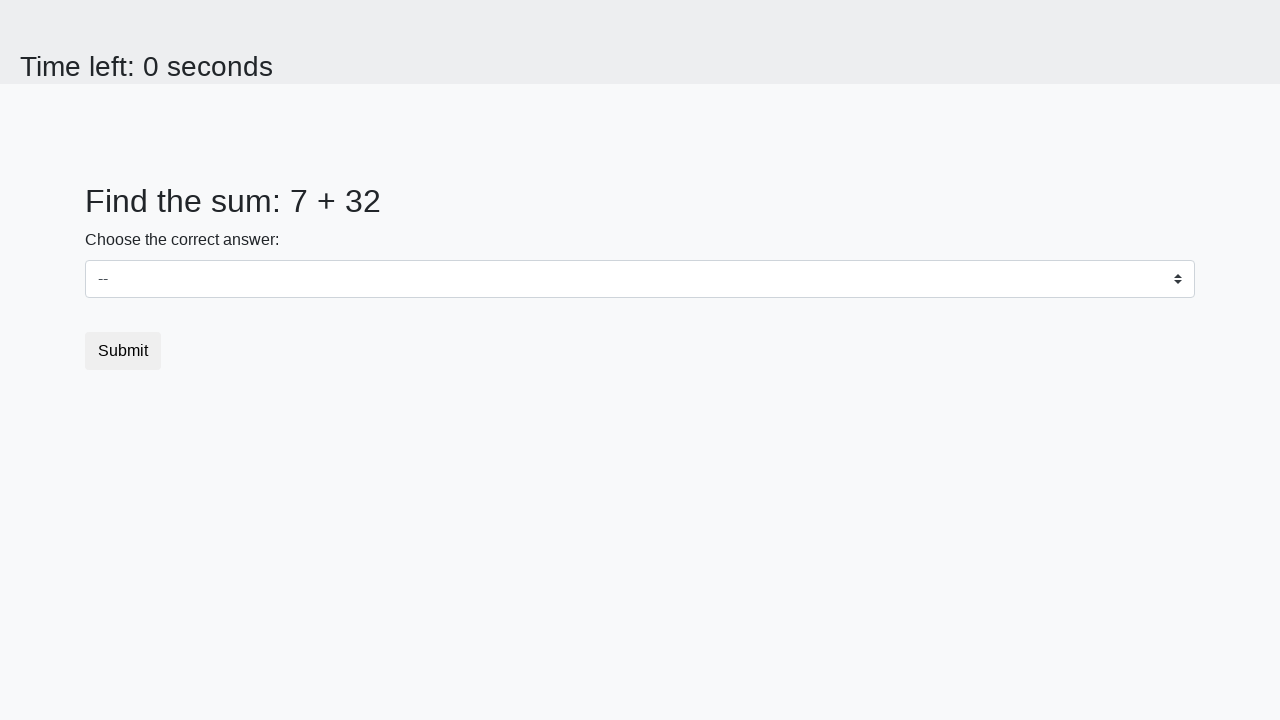

Selected dropdown option with value 39 on select#dropdown
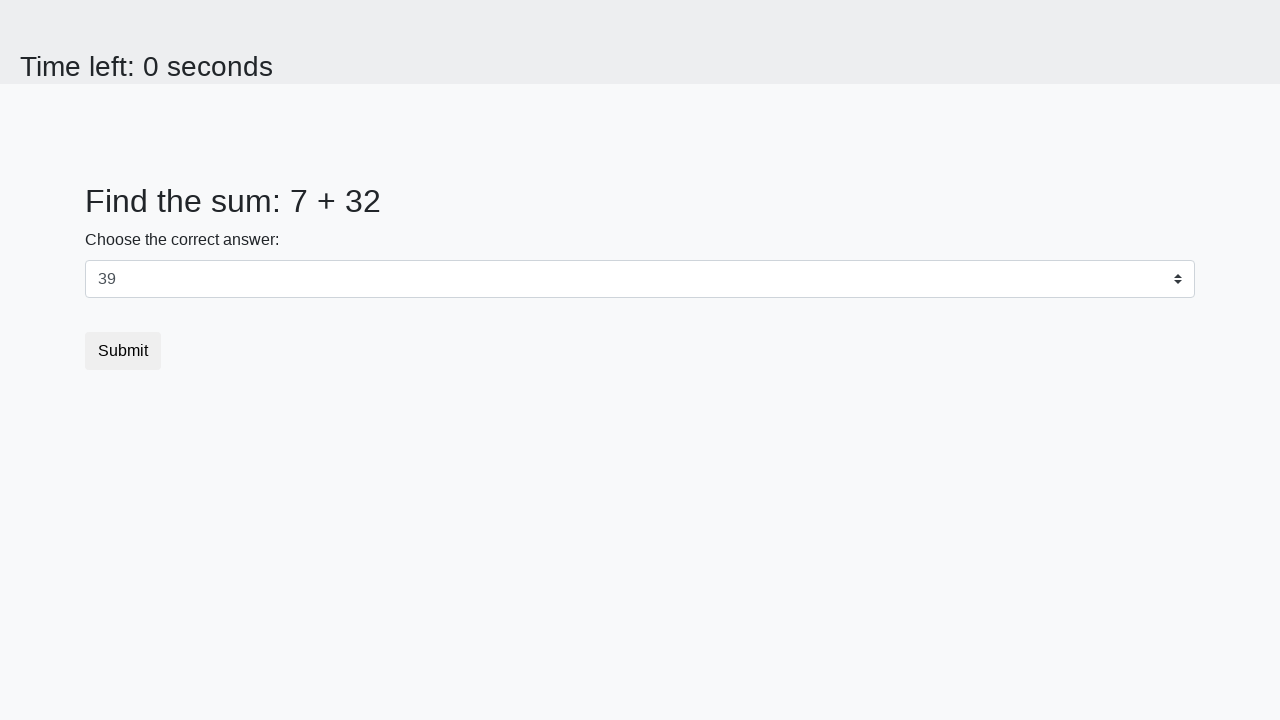

Clicked submit button to submit the answer at (123, 351) on button.btn.btn-default
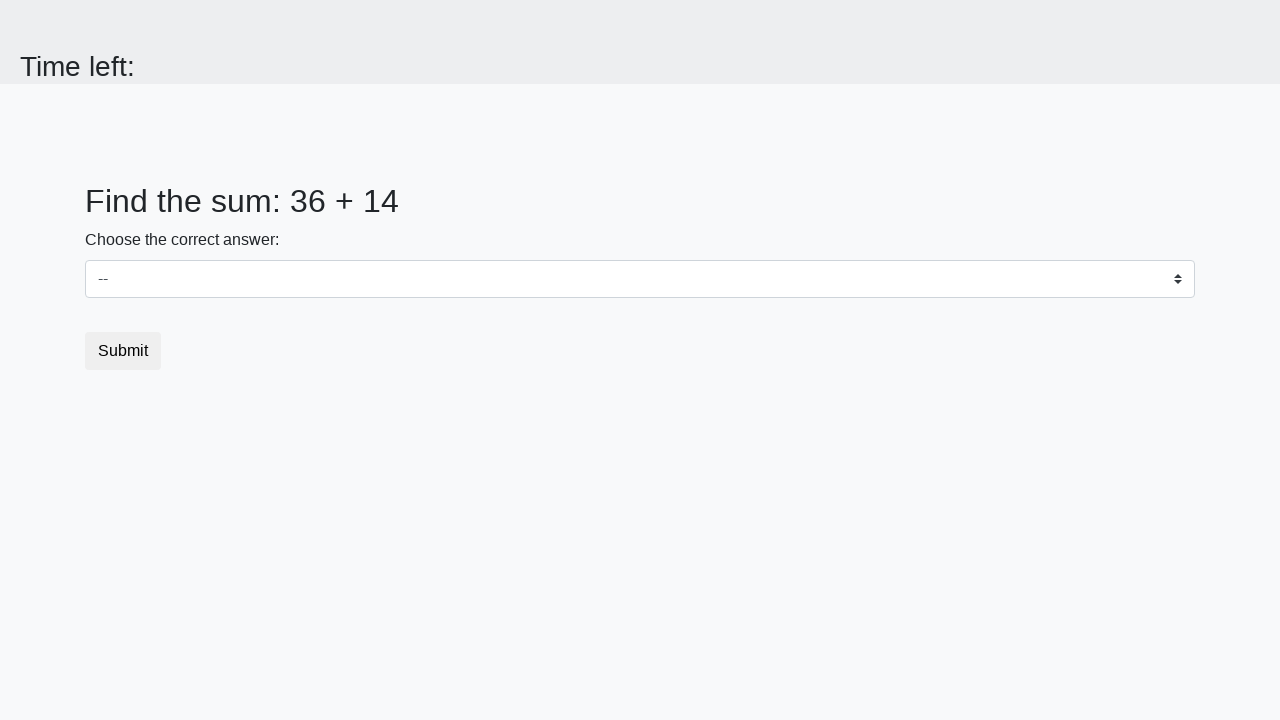

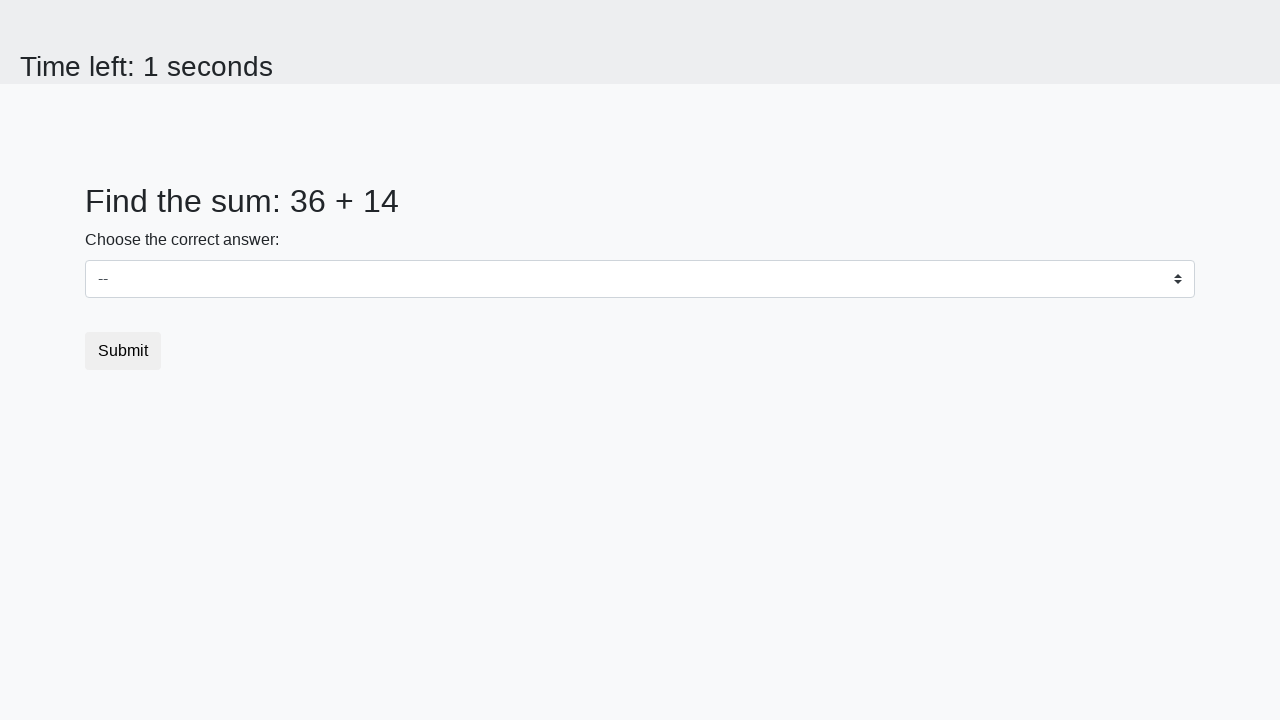